Tests multi-select functionality by holding the SHIFT key while clicking multiple selectable elements on the jQuery UI Selectable demo page.

Starting URL: https://jqueryui.com/selectable/

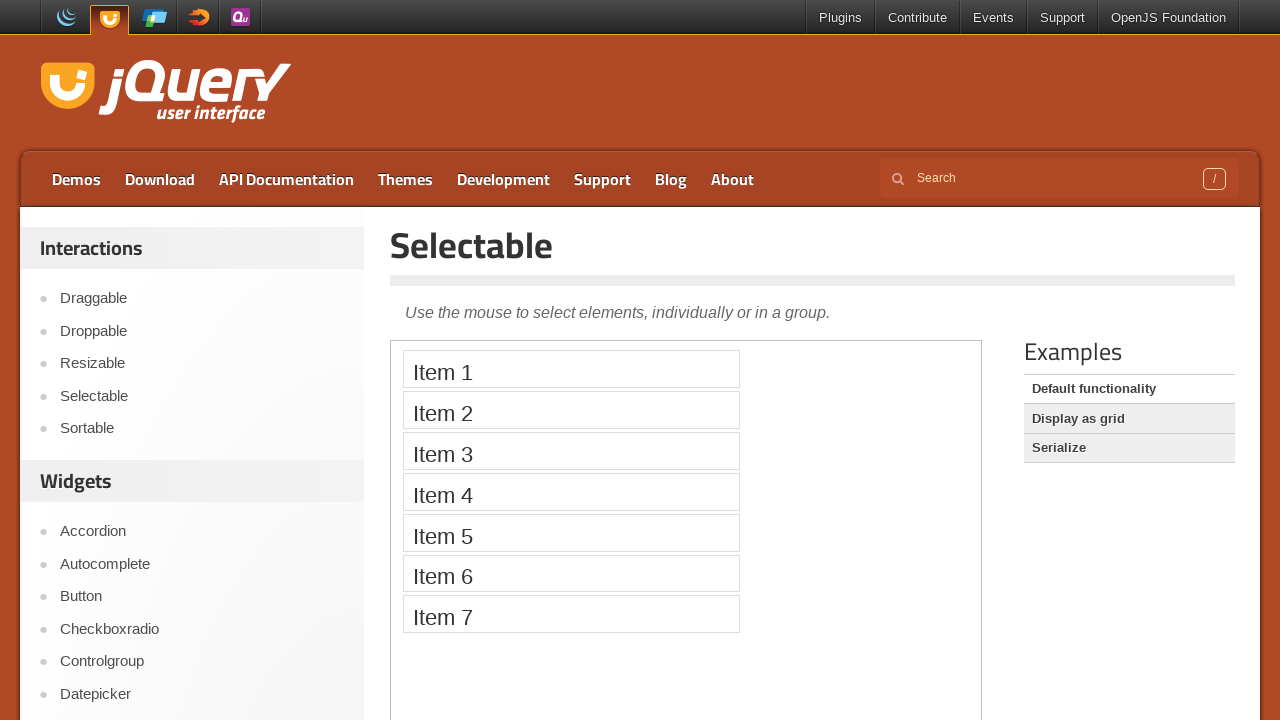

Located the demo iframe containing selectable elements
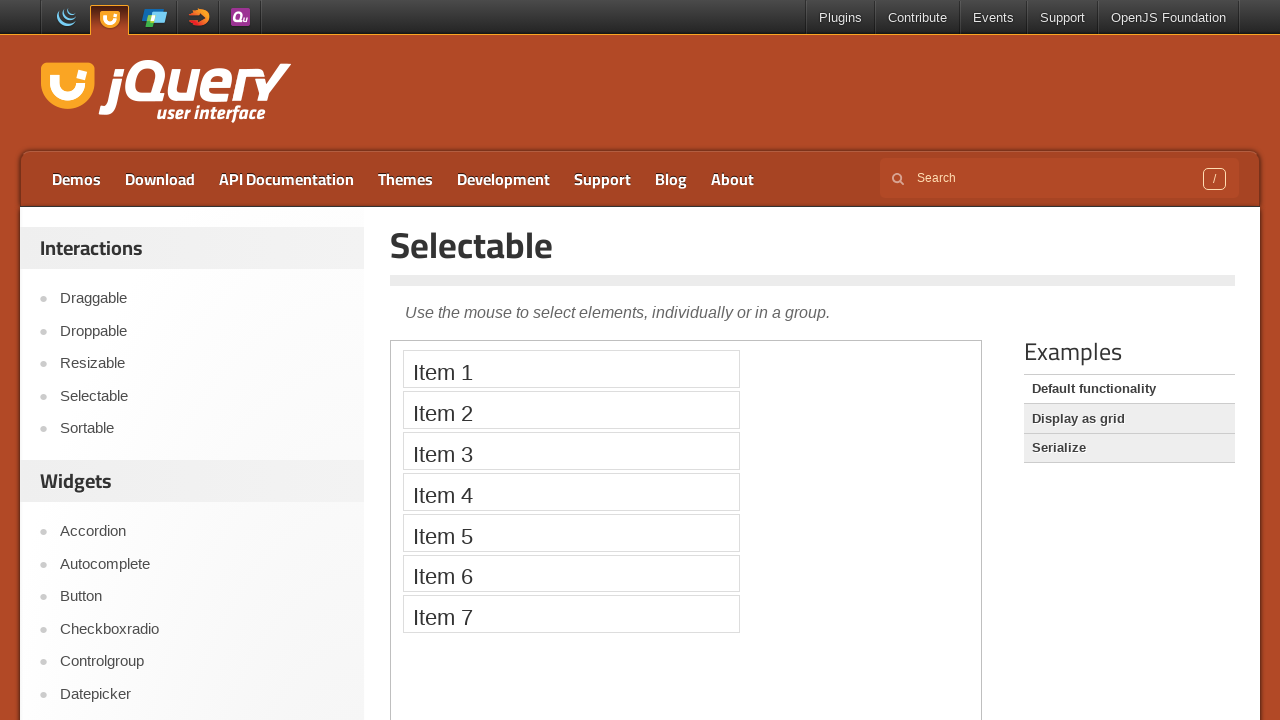

Waited for selectable elements to load
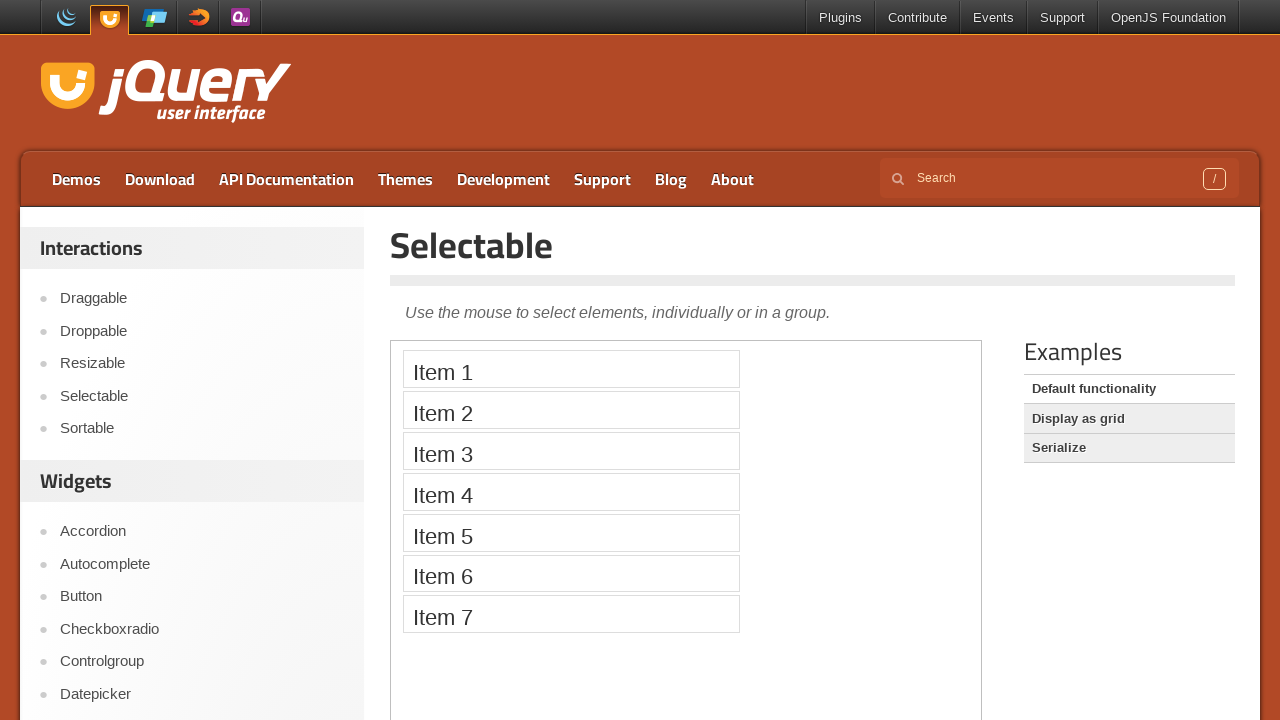

Retrieved all selectable elements
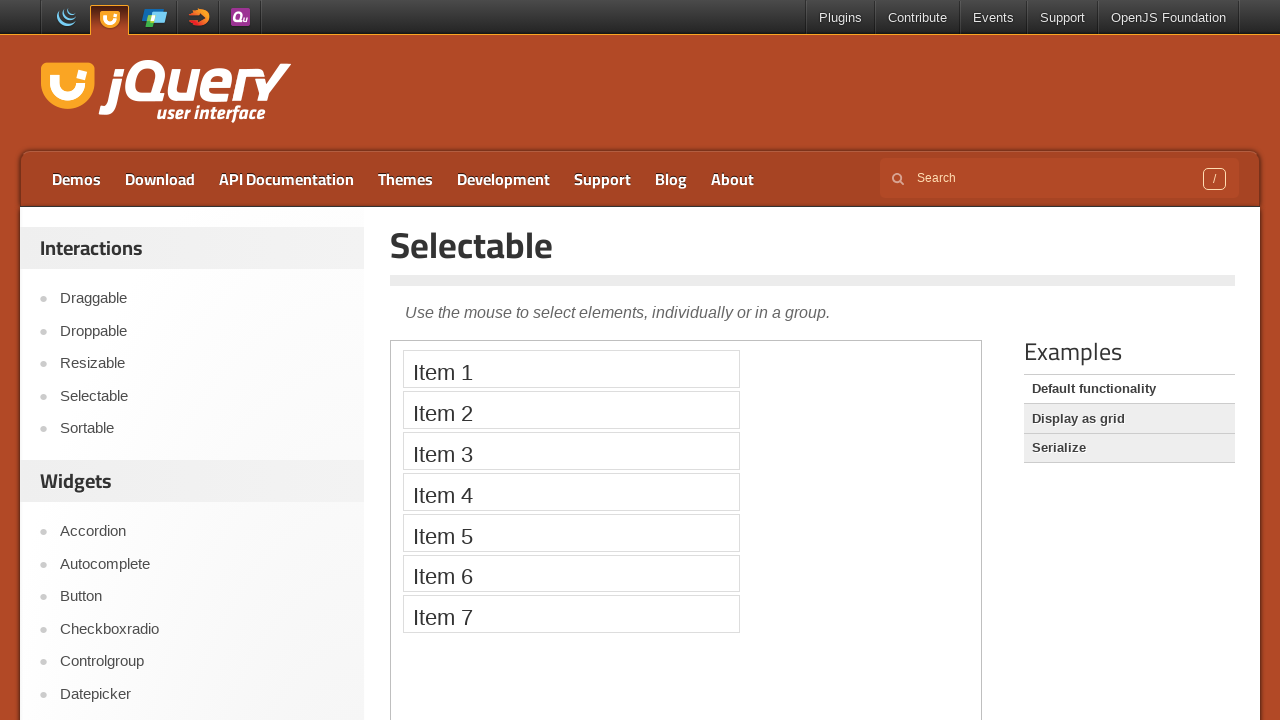

Pressed and held SHIFT key
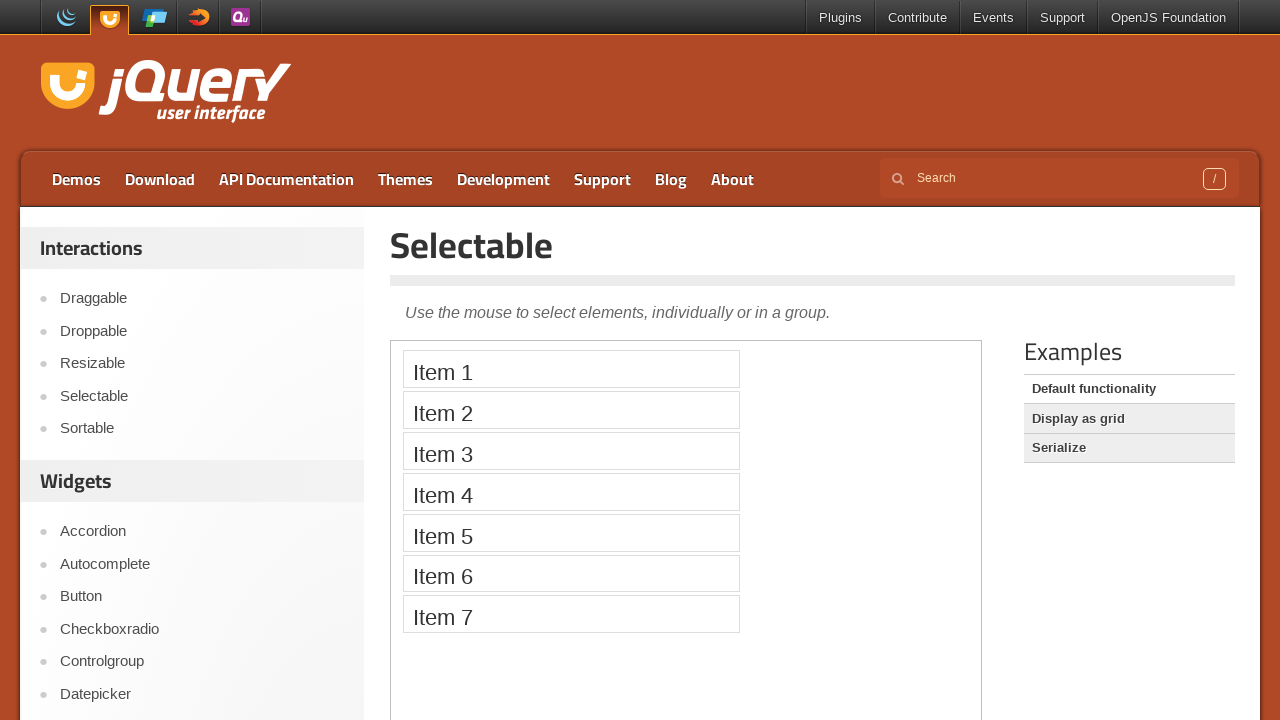

Clicked first selectable element while holding SHIFT at (571, 369) on .demo-frame >> internal:control=enter-frame >> .ui-selectee >> nth=0
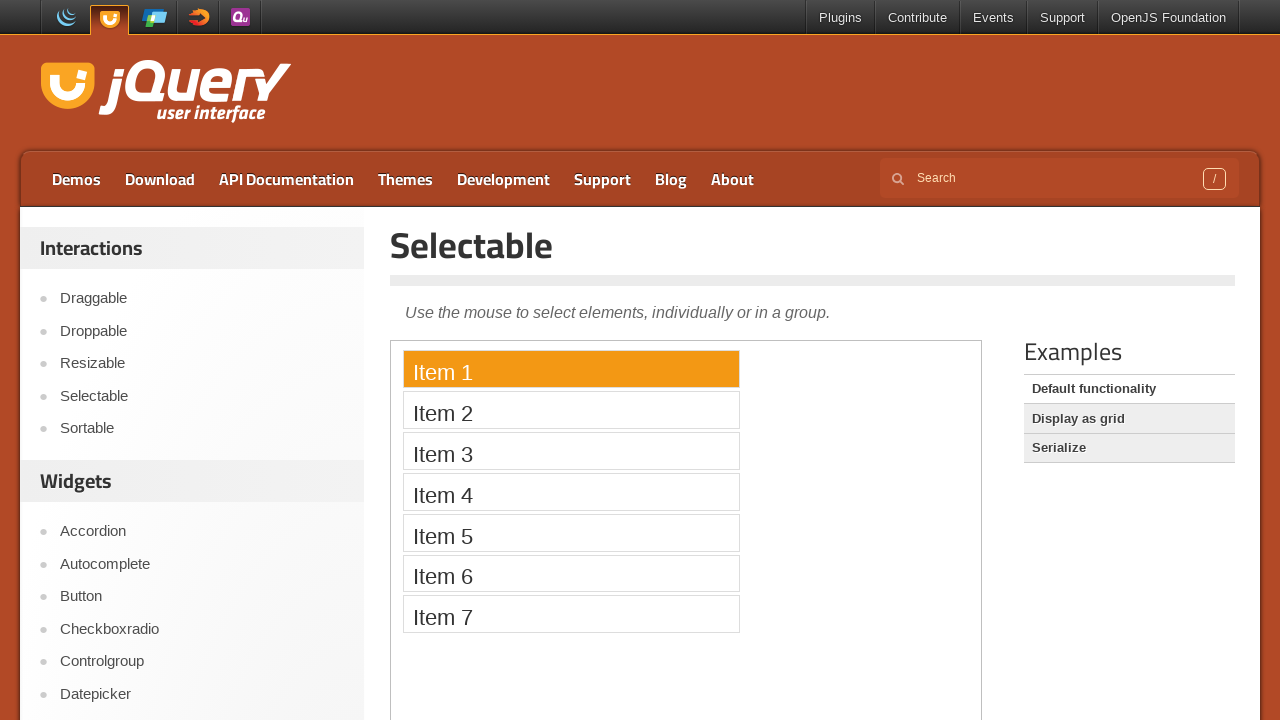

Clicked second selectable element while holding SHIFT at (571, 410) on .demo-frame >> internal:control=enter-frame >> .ui-selectee >> nth=1
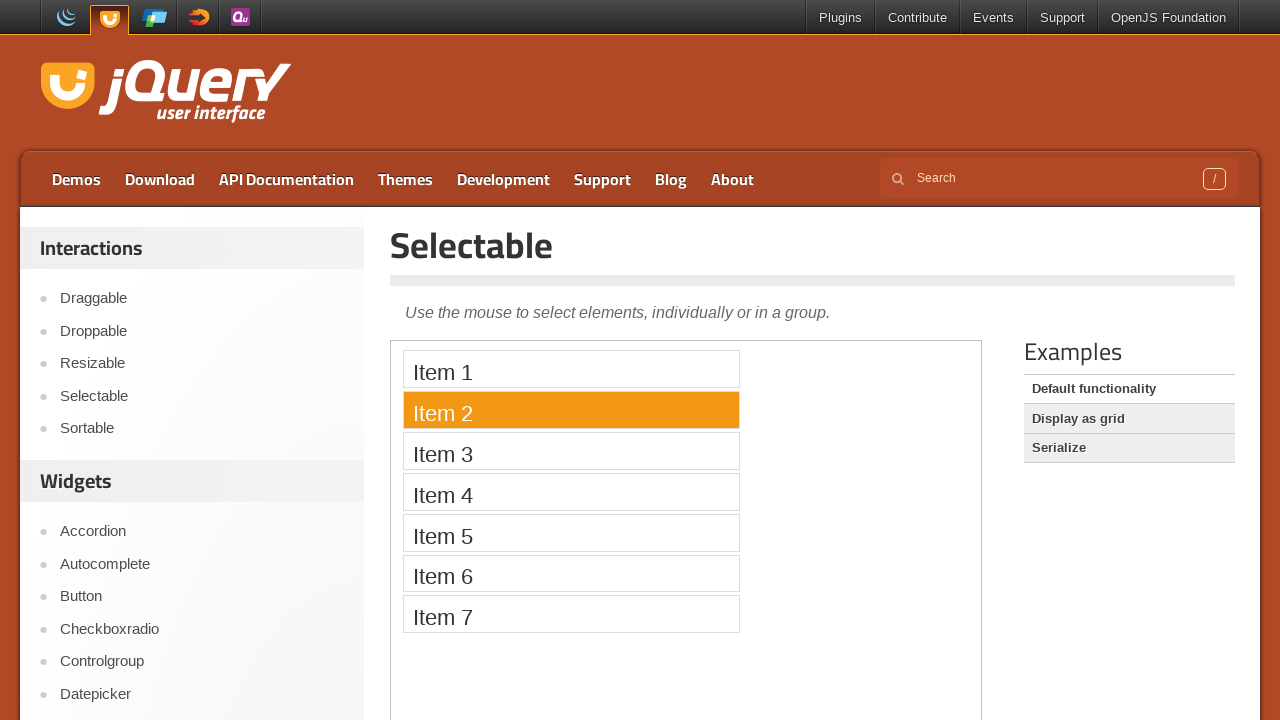

Clicked third selectable element while holding SHIFT at (571, 451) on .demo-frame >> internal:control=enter-frame >> .ui-selectee >> nth=2
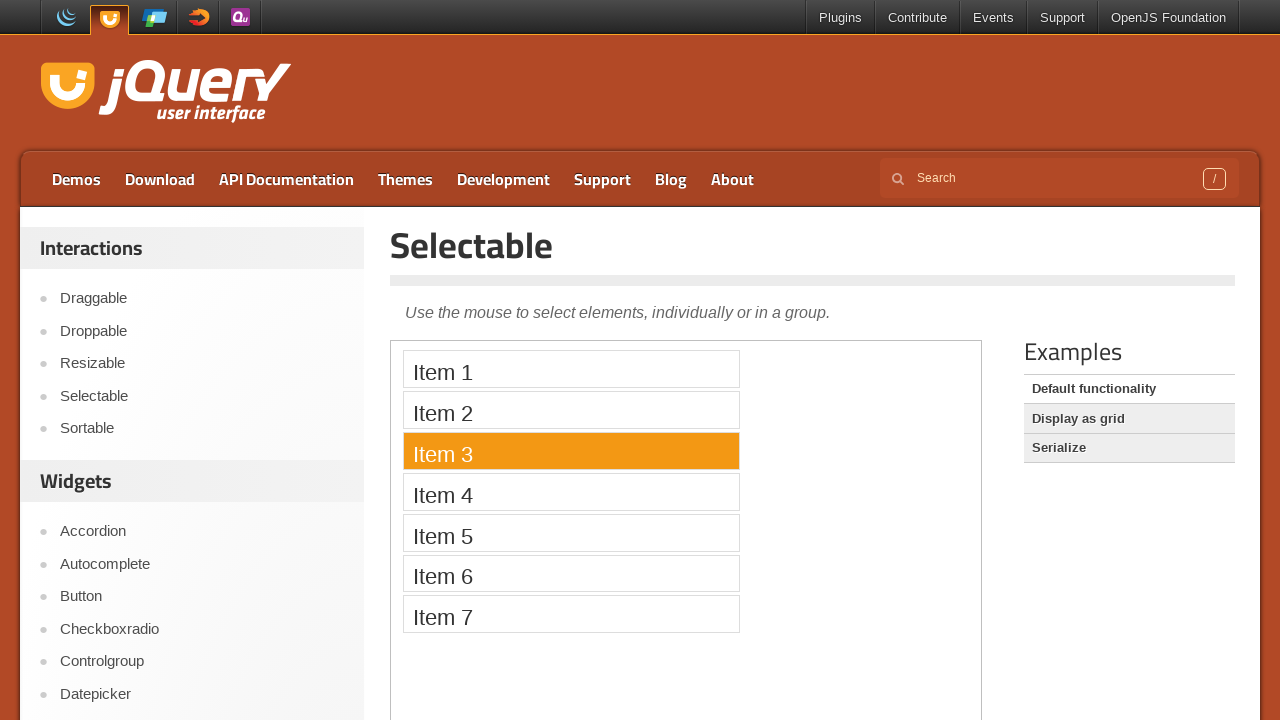

Released SHIFT key
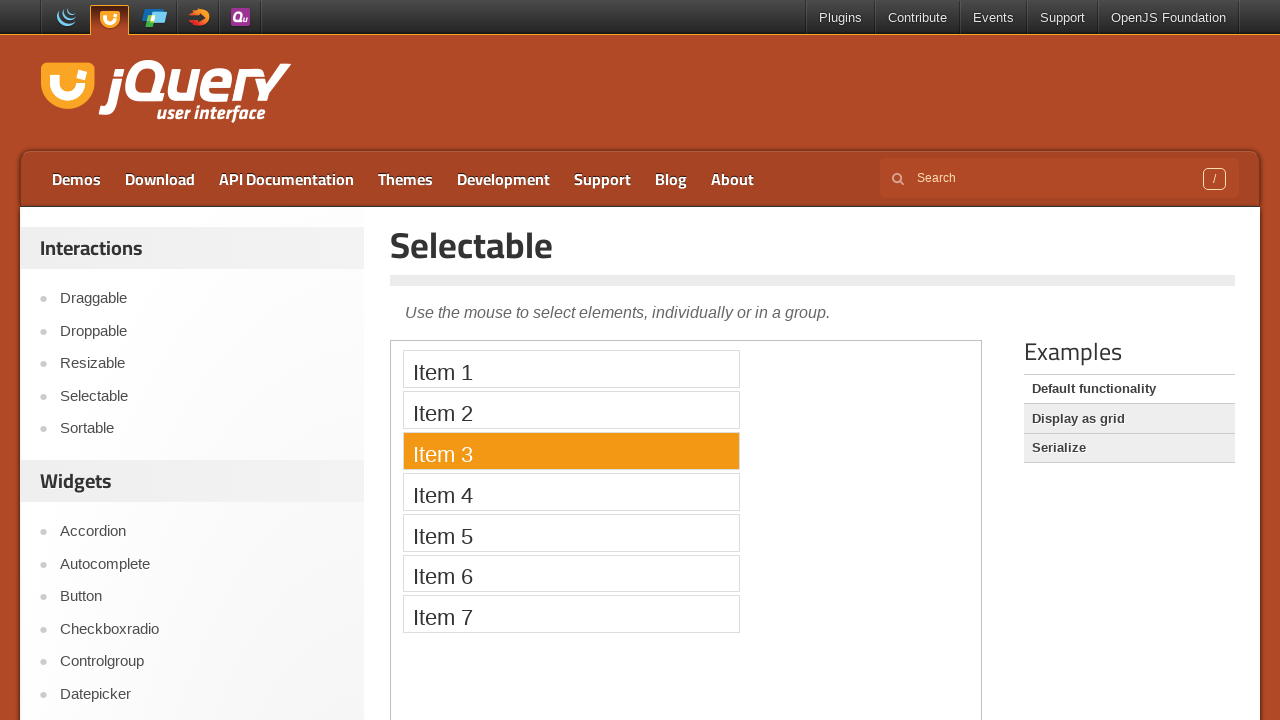

Waited for visual confirmation of multi-selection
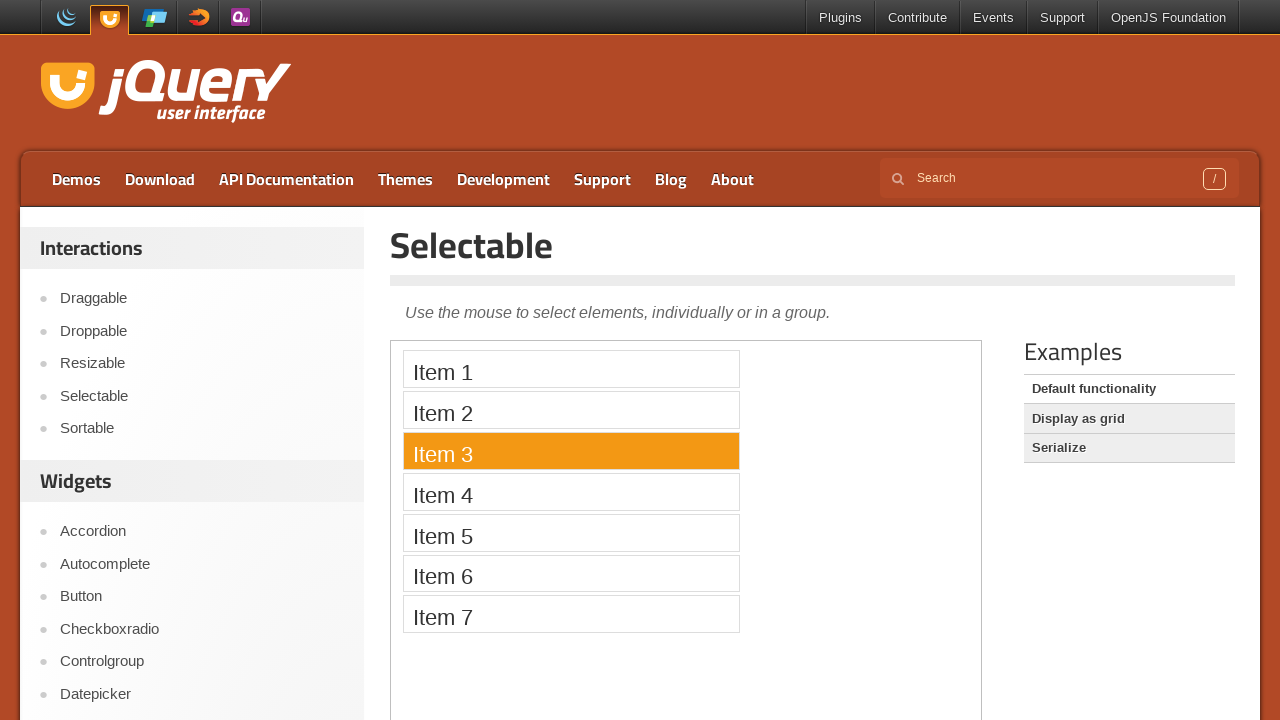

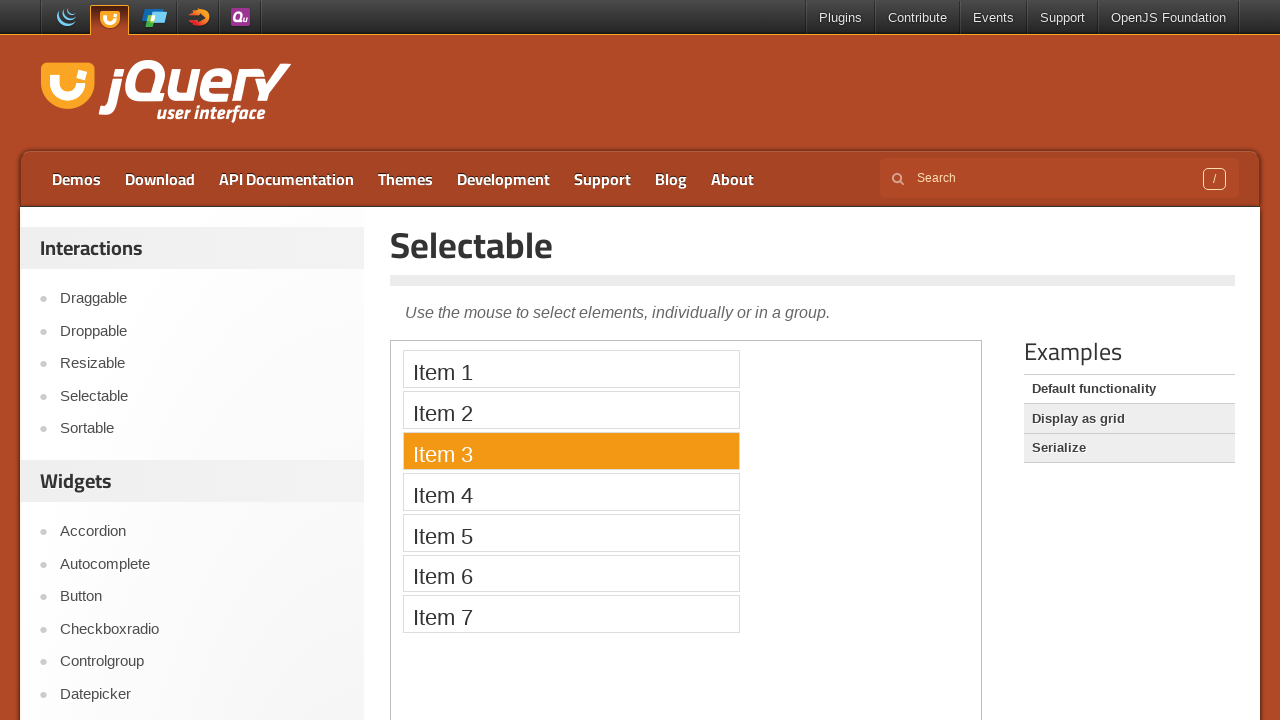